Tests that clicking the Email column header sorts the email addresses in ascending alphabetical order

Starting URL: http://the-internet.herokuapp.com/tables

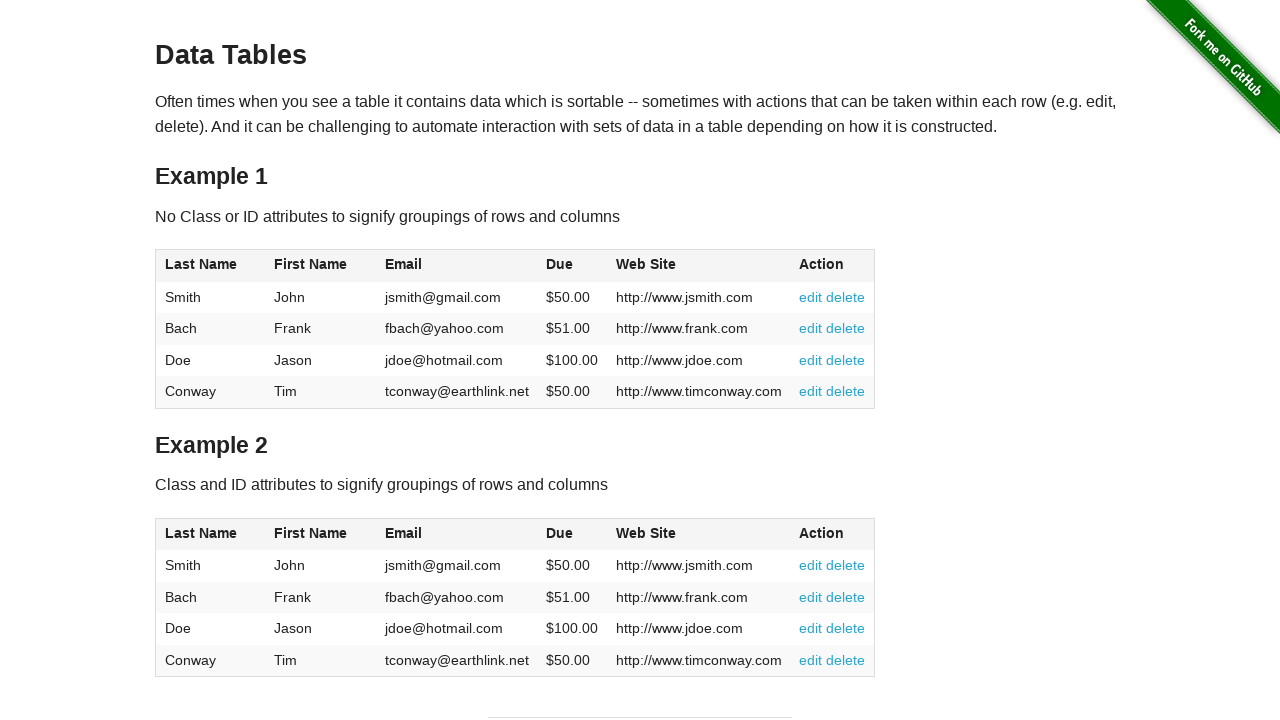

Clicked Email column header to sort at (457, 266) on #table1 thead tr th:nth-of-type(3)
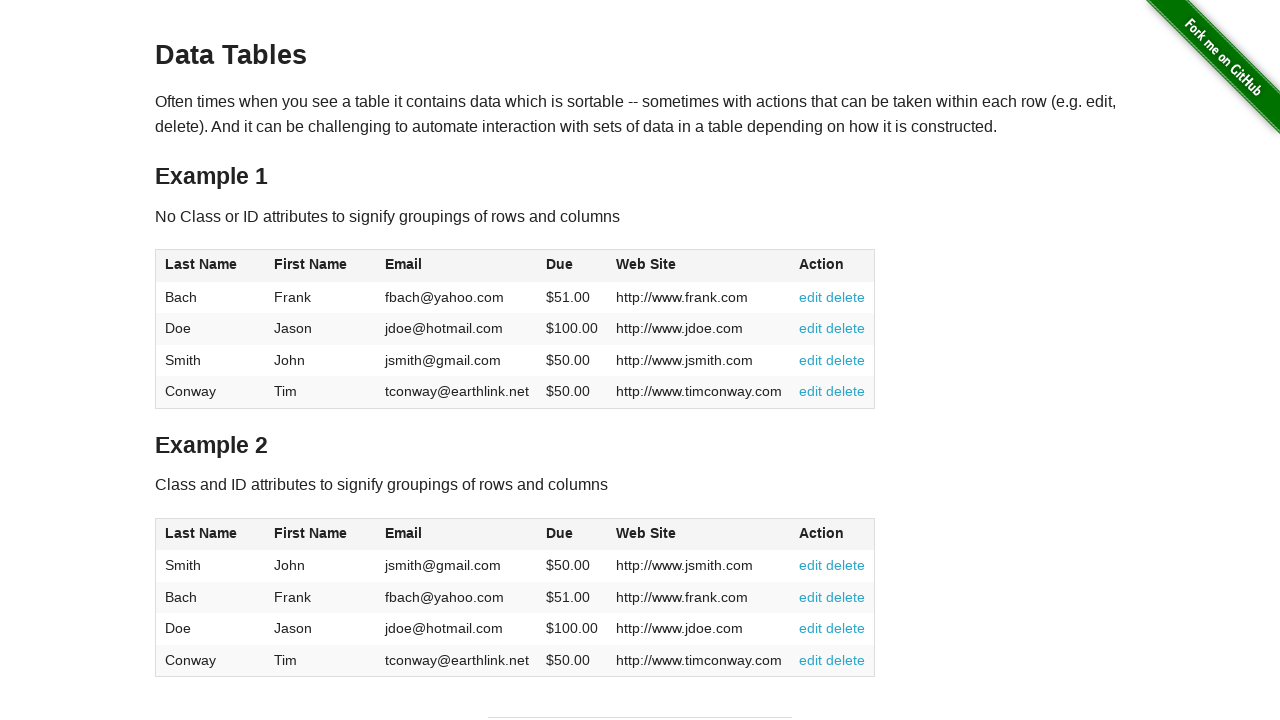

Table data loaded after sorting
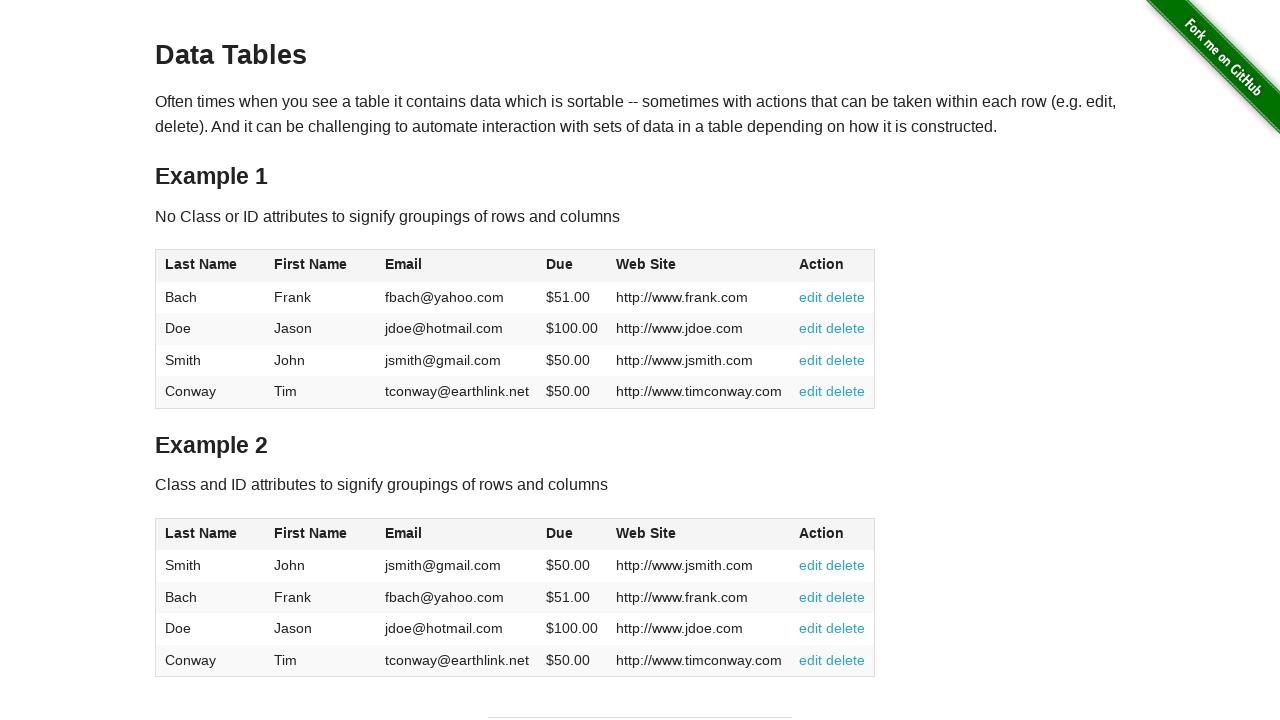

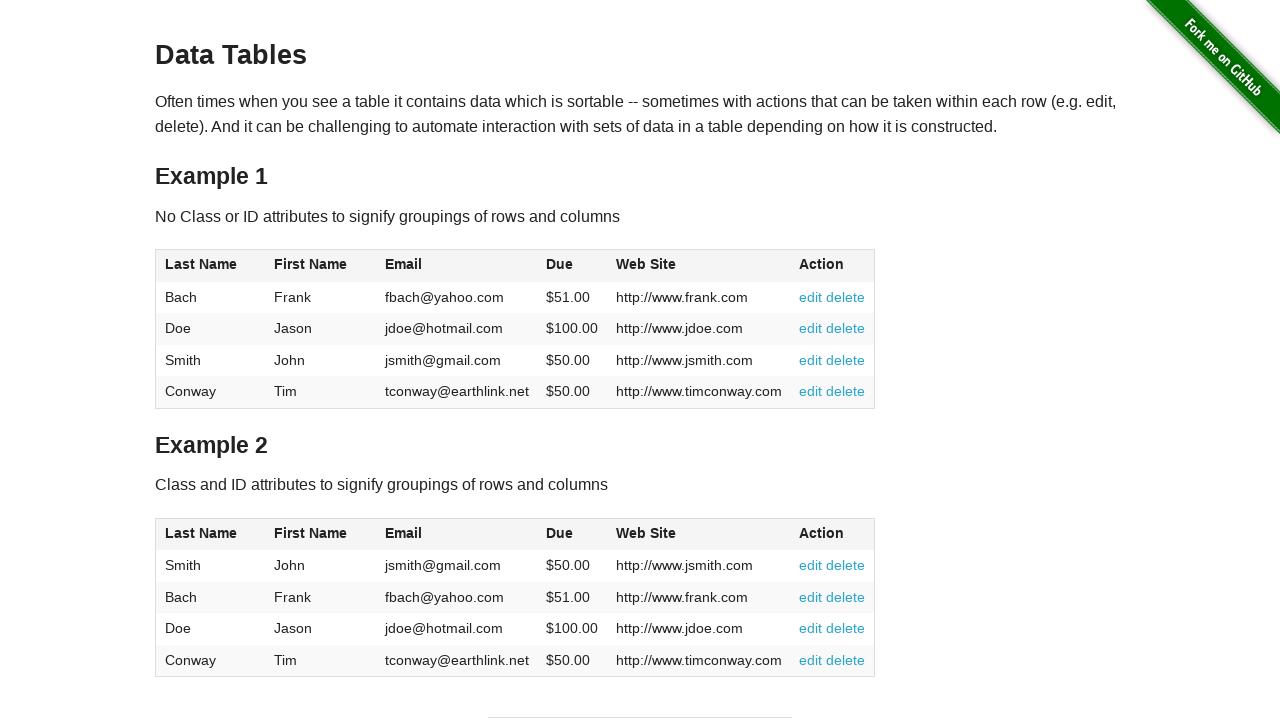